Tests dynamic loading with explicit wait timeout of 0 seconds, clicking start button and waiting for loading to complete

Starting URL: https://automationfc.github.io/dynamic-loading/

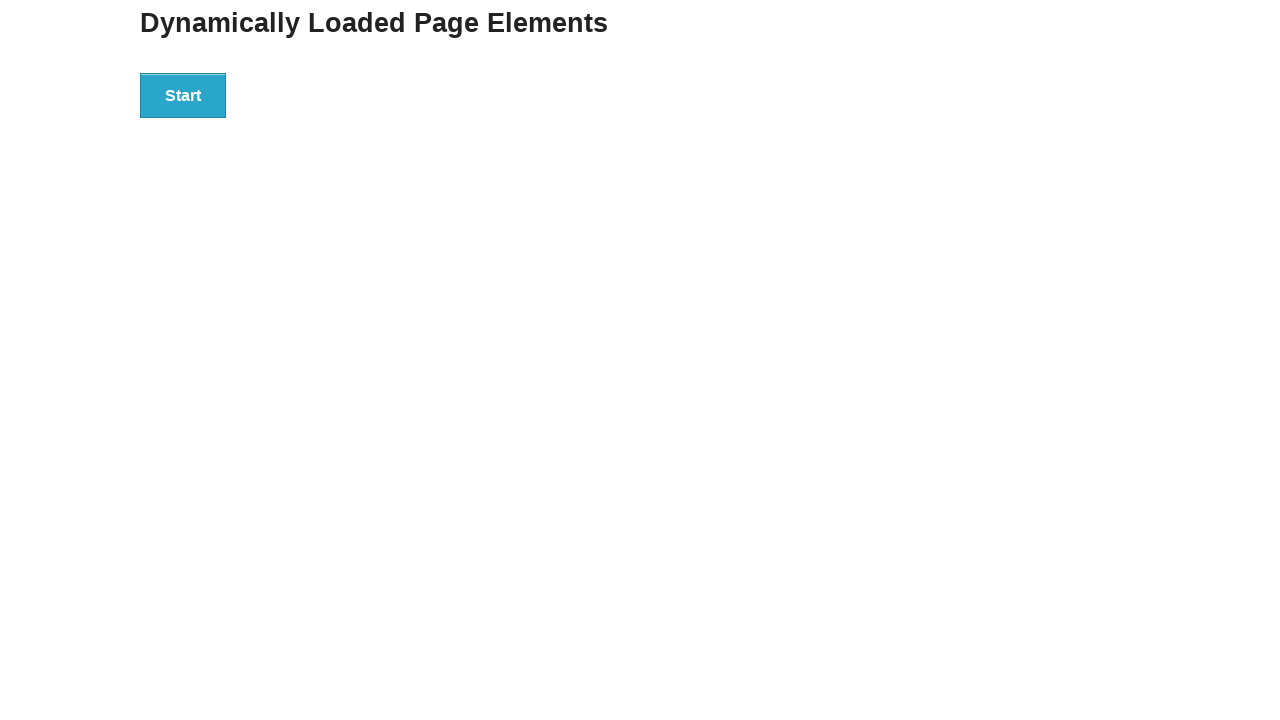

Navigated to dynamic loading test page
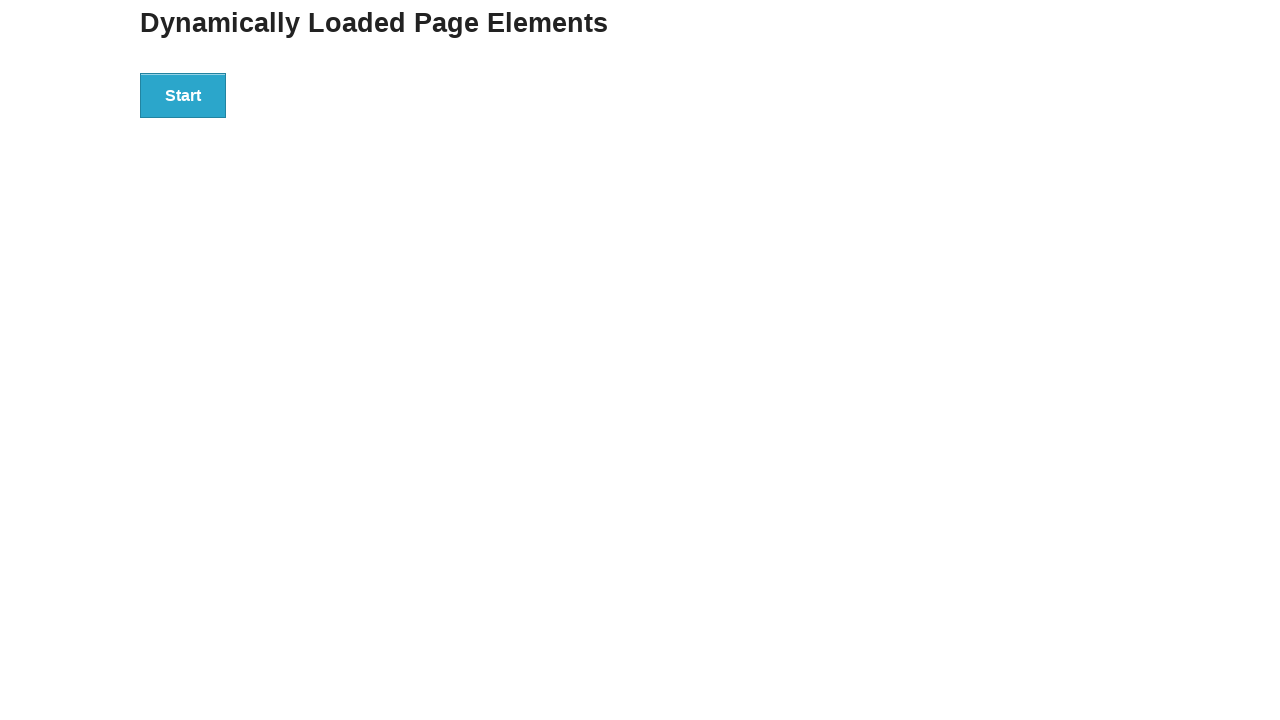

Clicked start button at (183, 95) on div#start>button
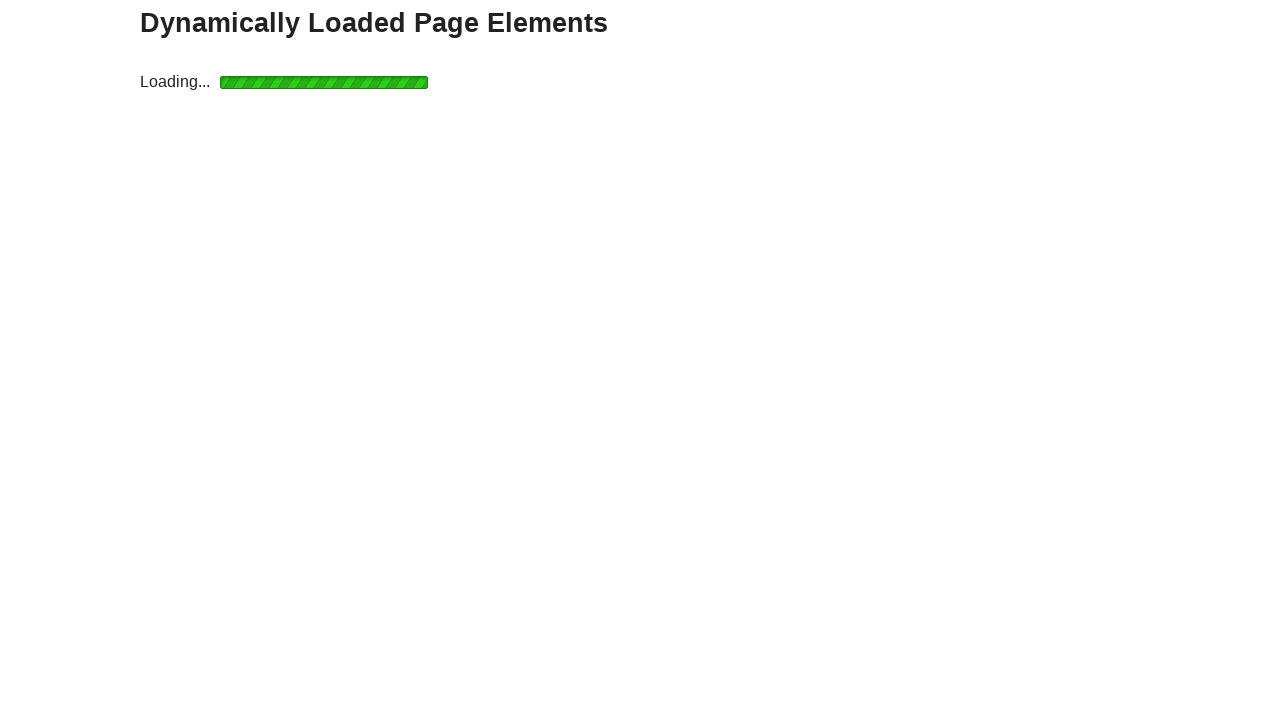

Loading icon disappeared
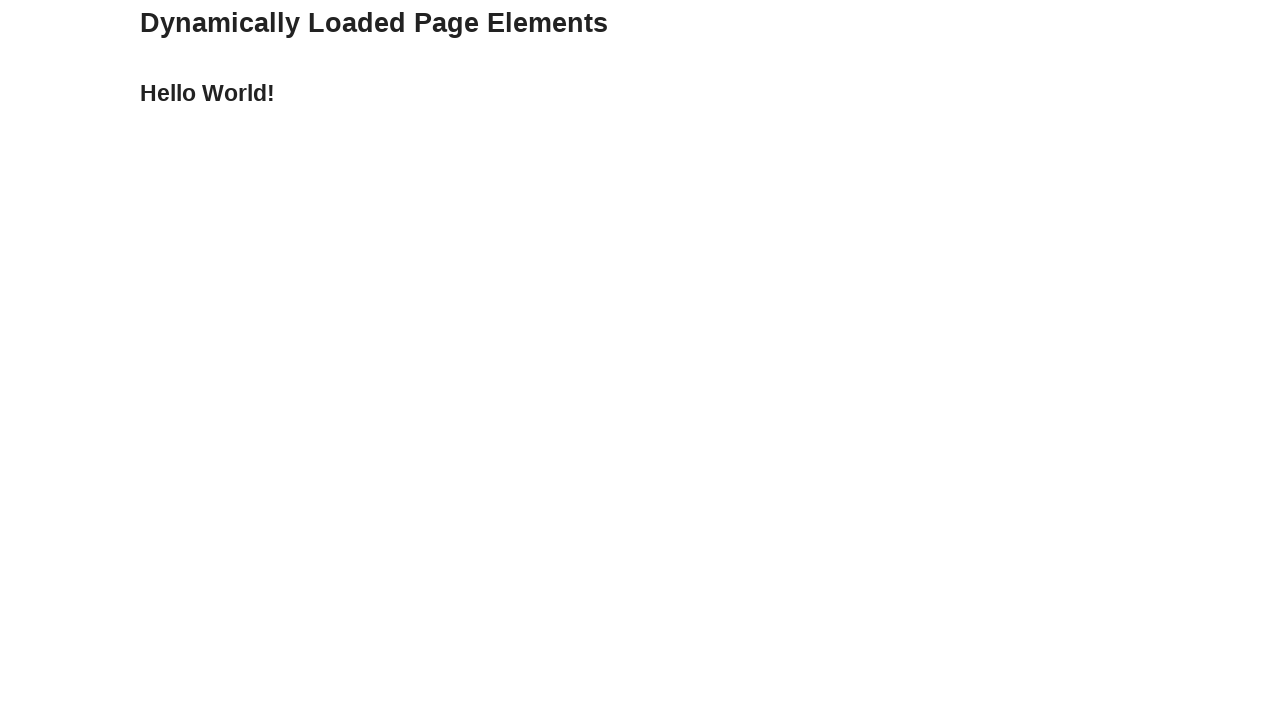

Hello text appeared on page
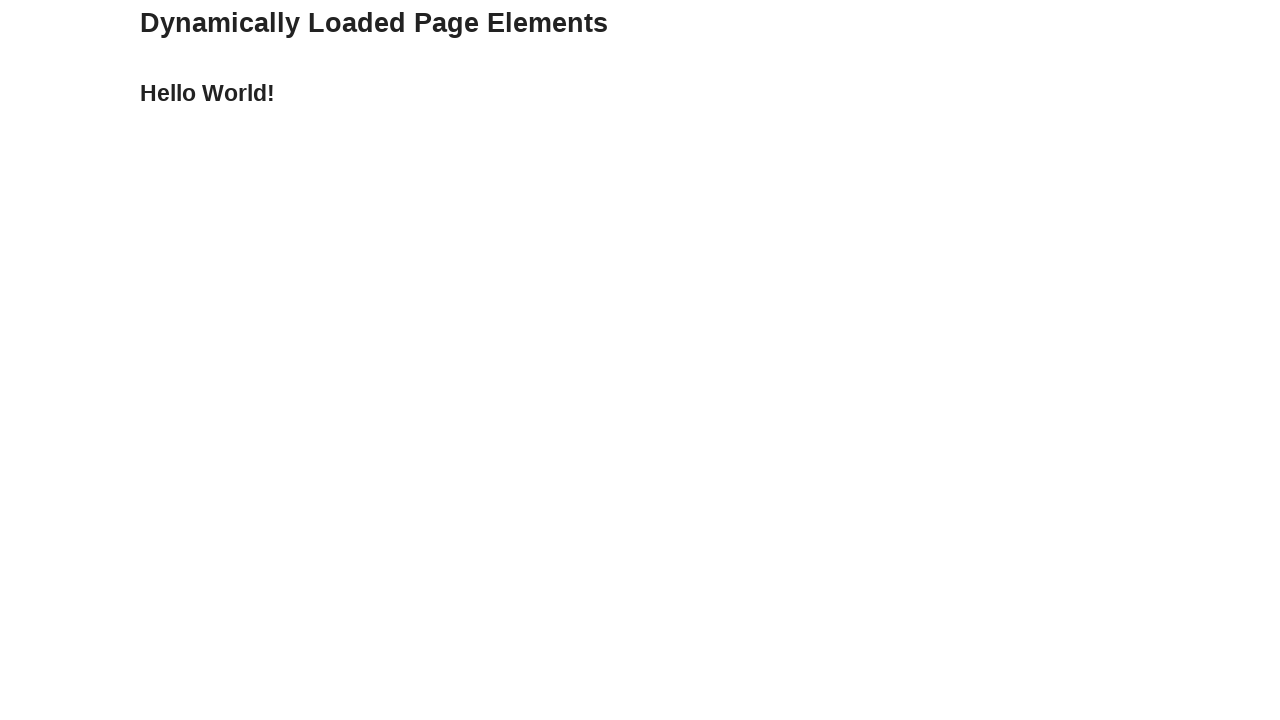

Verified text content is 'Hello World!'
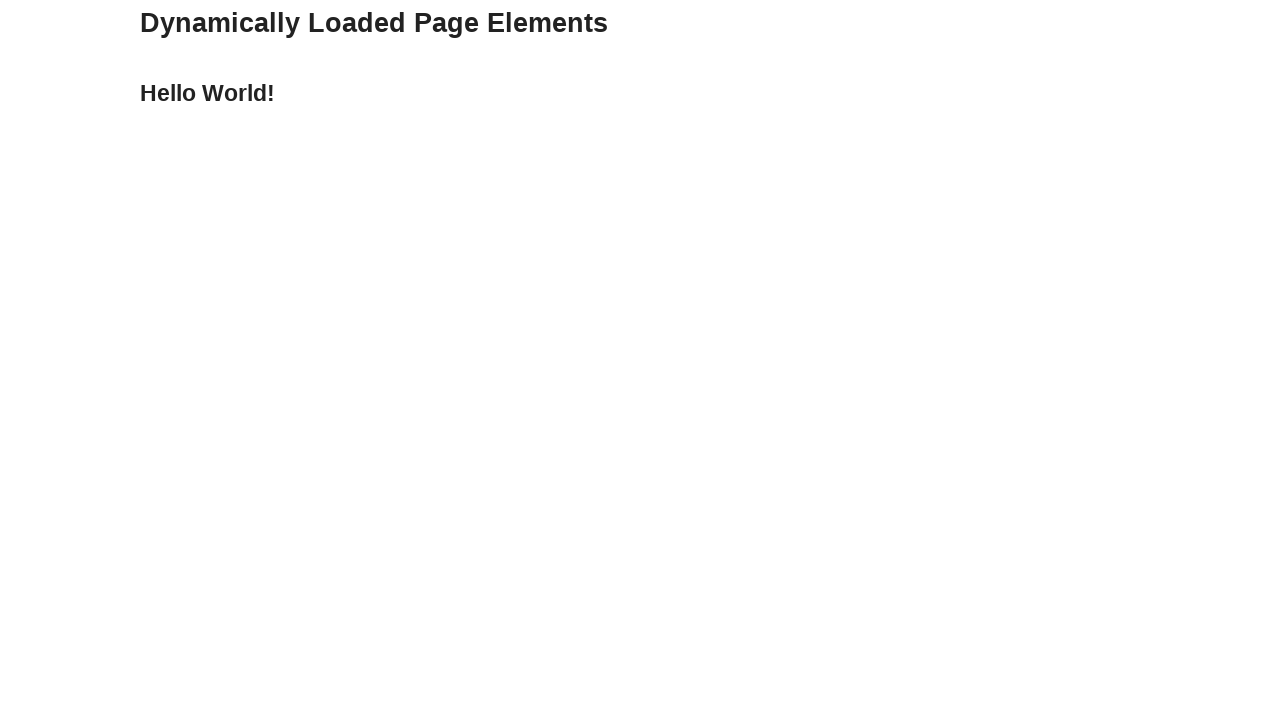

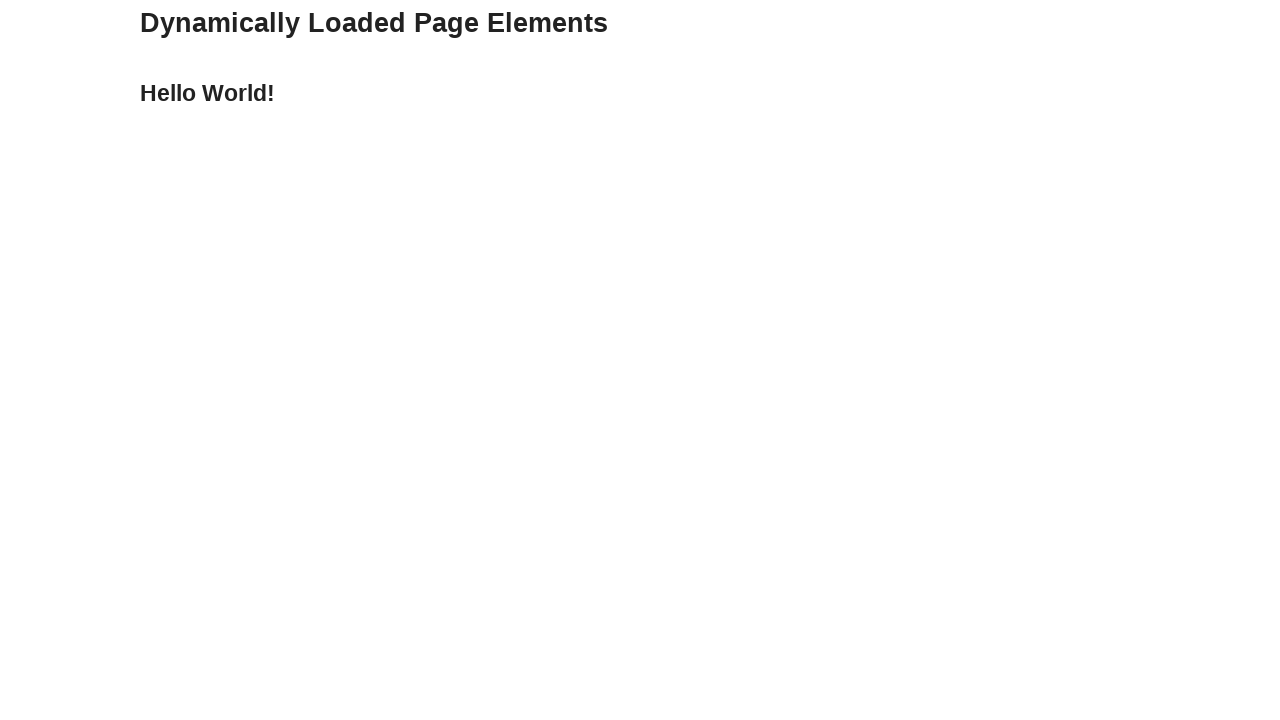